Tests a registration page form by filling in first name and last name fields, then verifying the username is present in the textbox

Starting URL: http://demo.automationtesting.in/Register.html

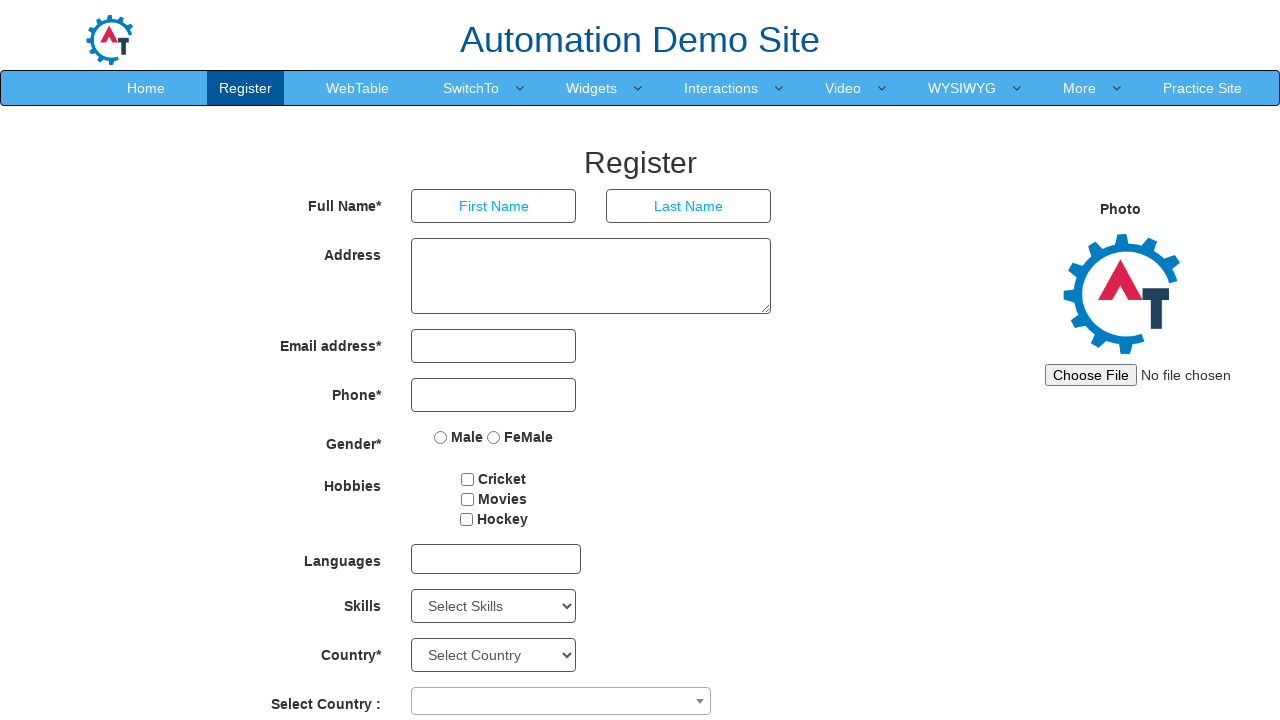

Filled first name field with 'Michael' on input[placeholder='First Name']
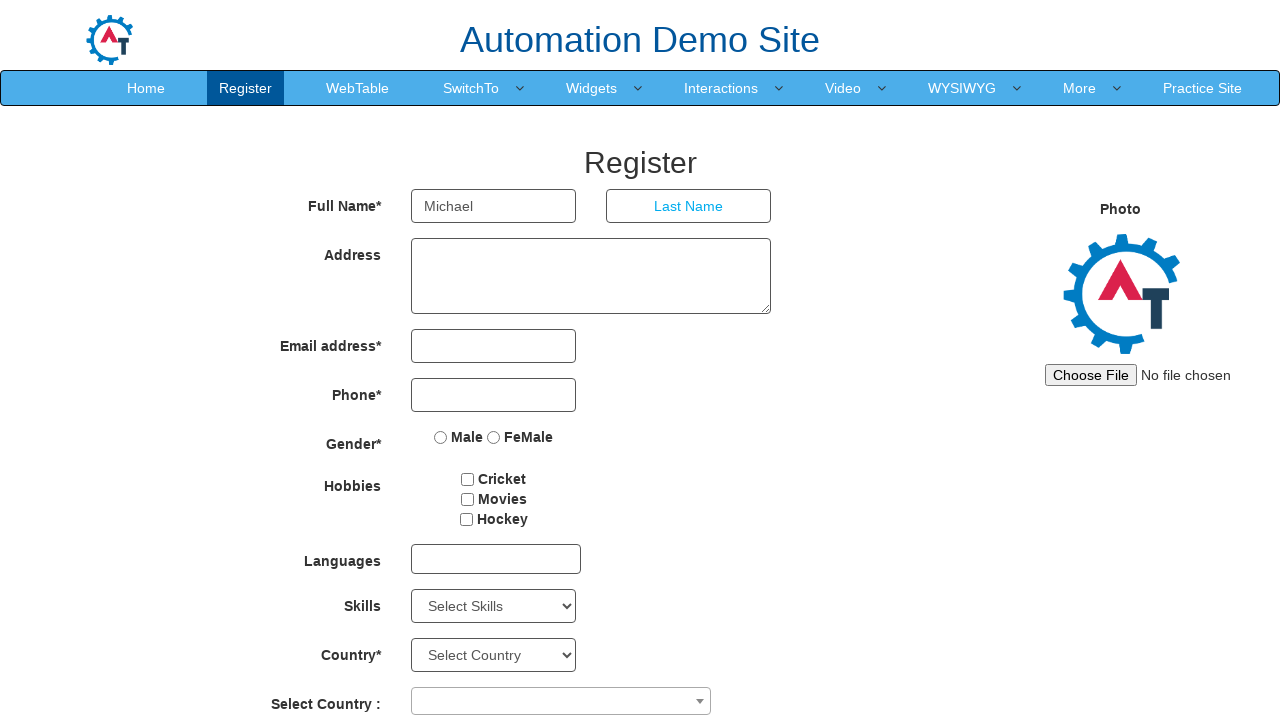

Filled last name field with 'Thompson' on input[placeholder='Last Name']
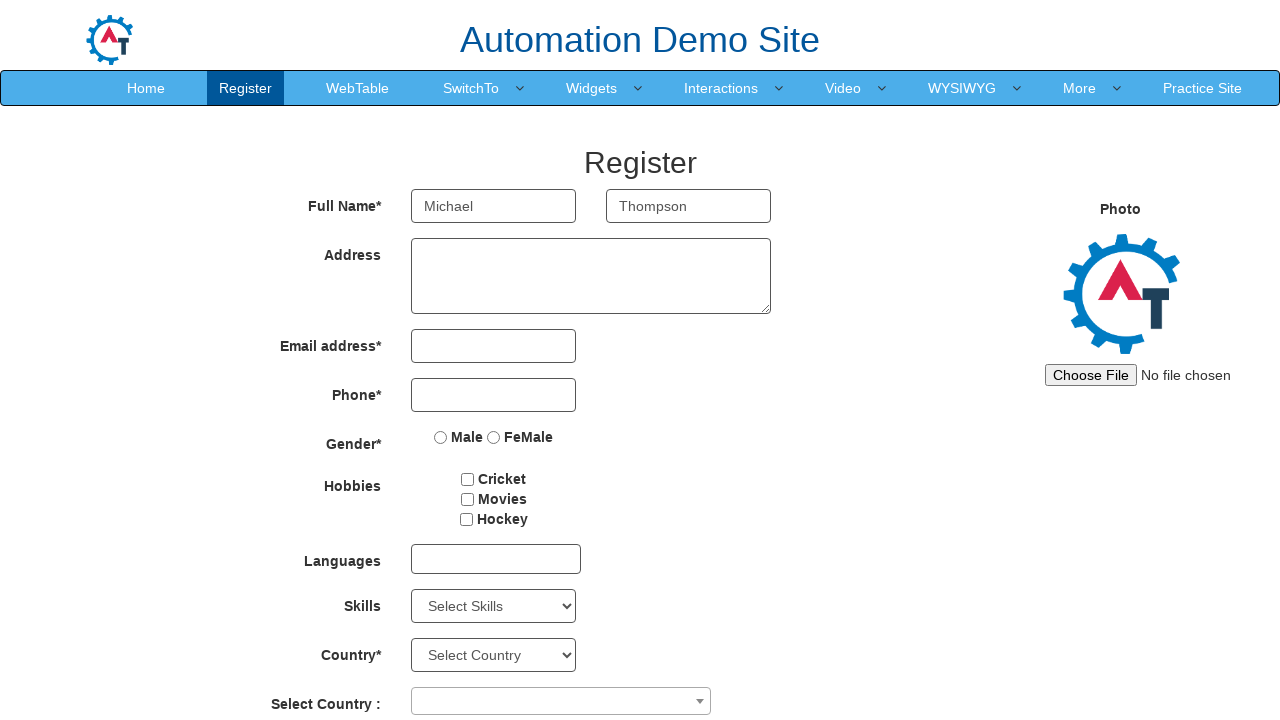

Verified first name field is present in the form
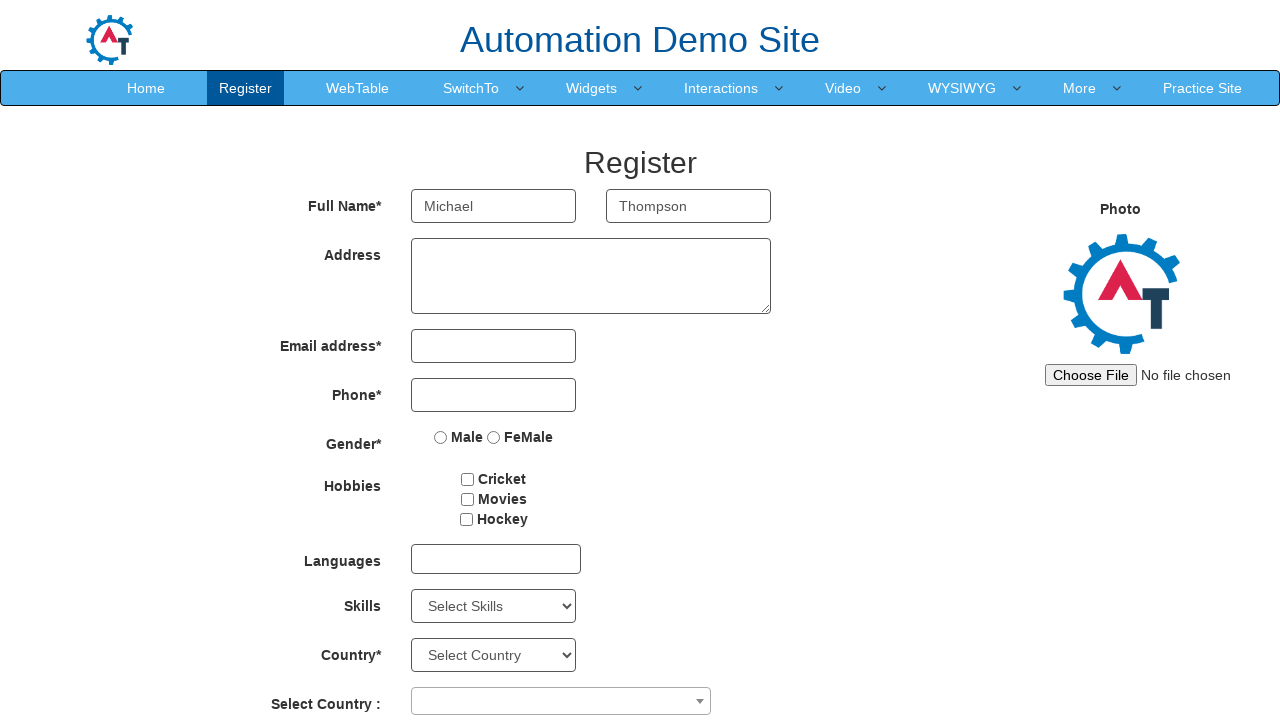

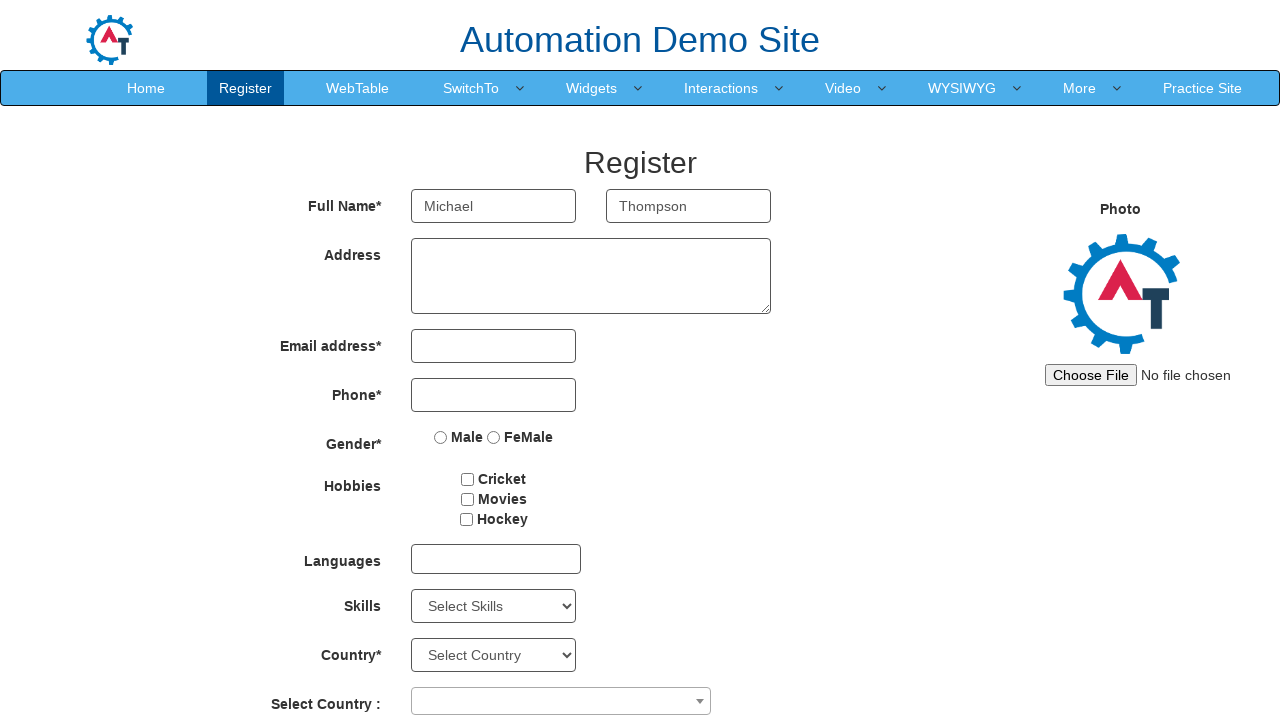